Automates a math exercise page by waiting for a price condition, clicking a book button, reading an input value, calculating a mathematical formula (log of abs of 12*sin(x)), and submitting the answer.

Starting URL: http://suninjuly.github.io/explicit_wait2.html

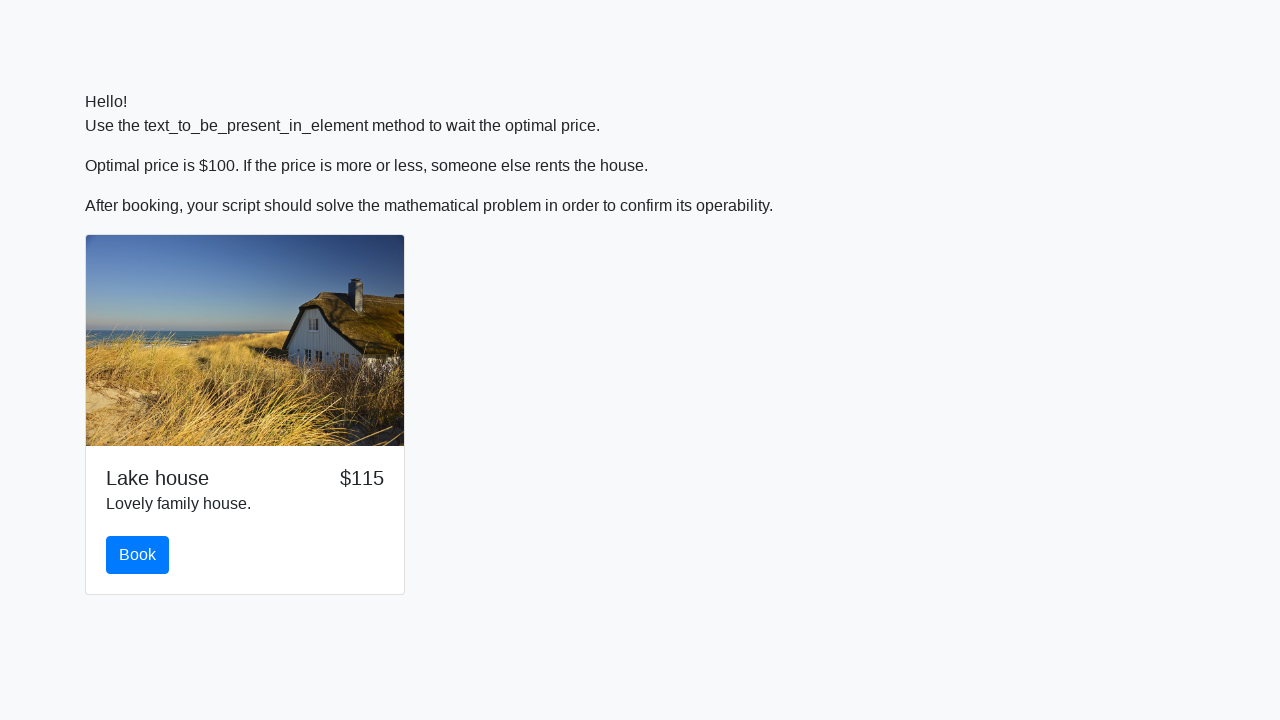

Waited for price element to display $100
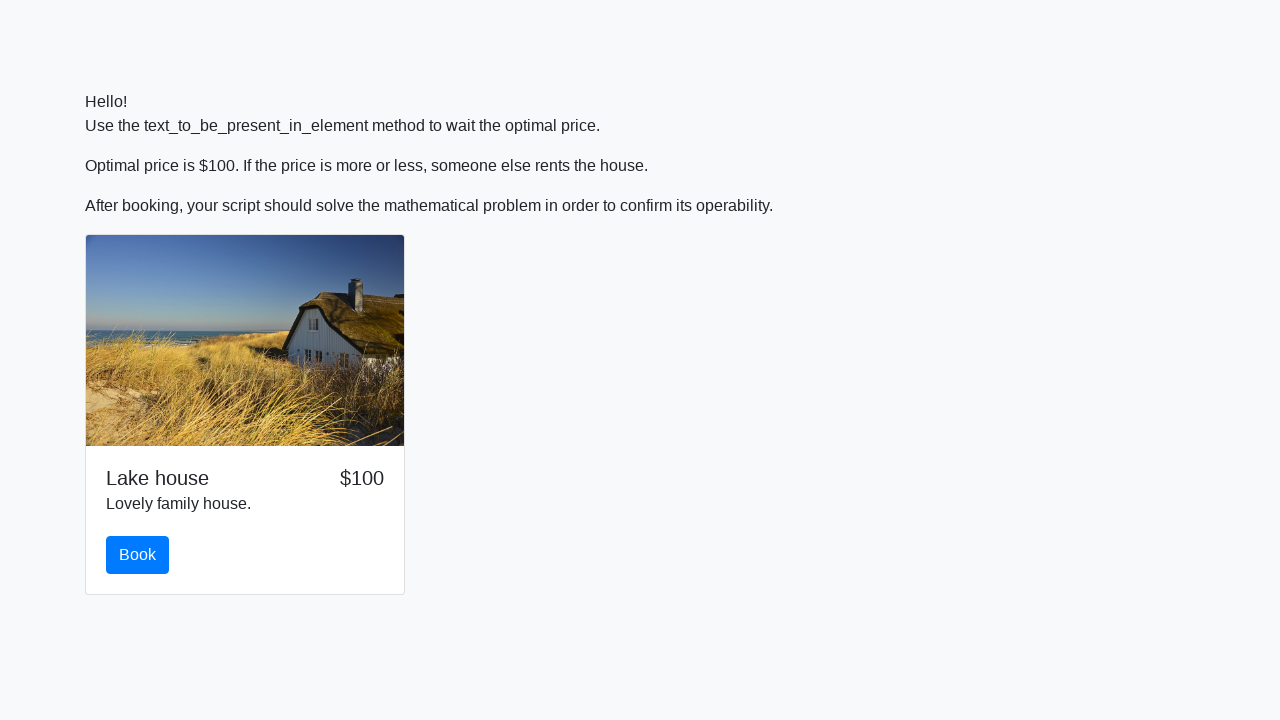

Clicked the book button at (138, 555) on #book
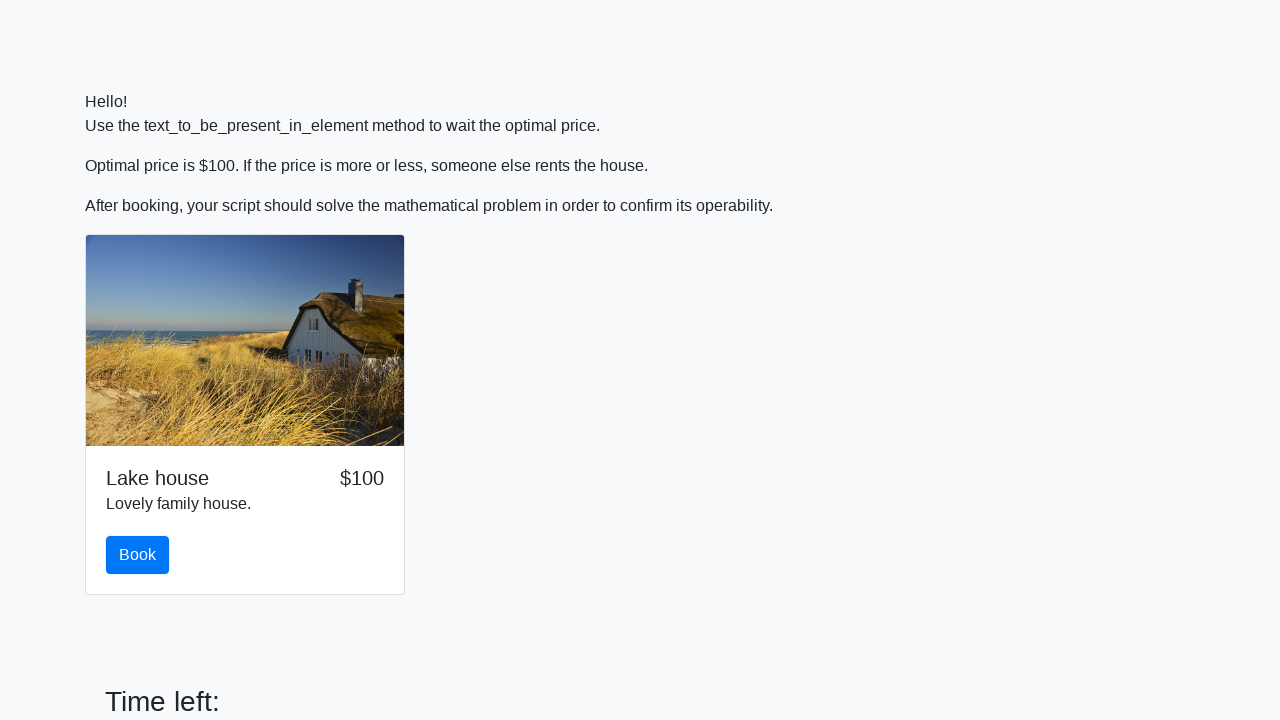

Read input value from #input_value: 545
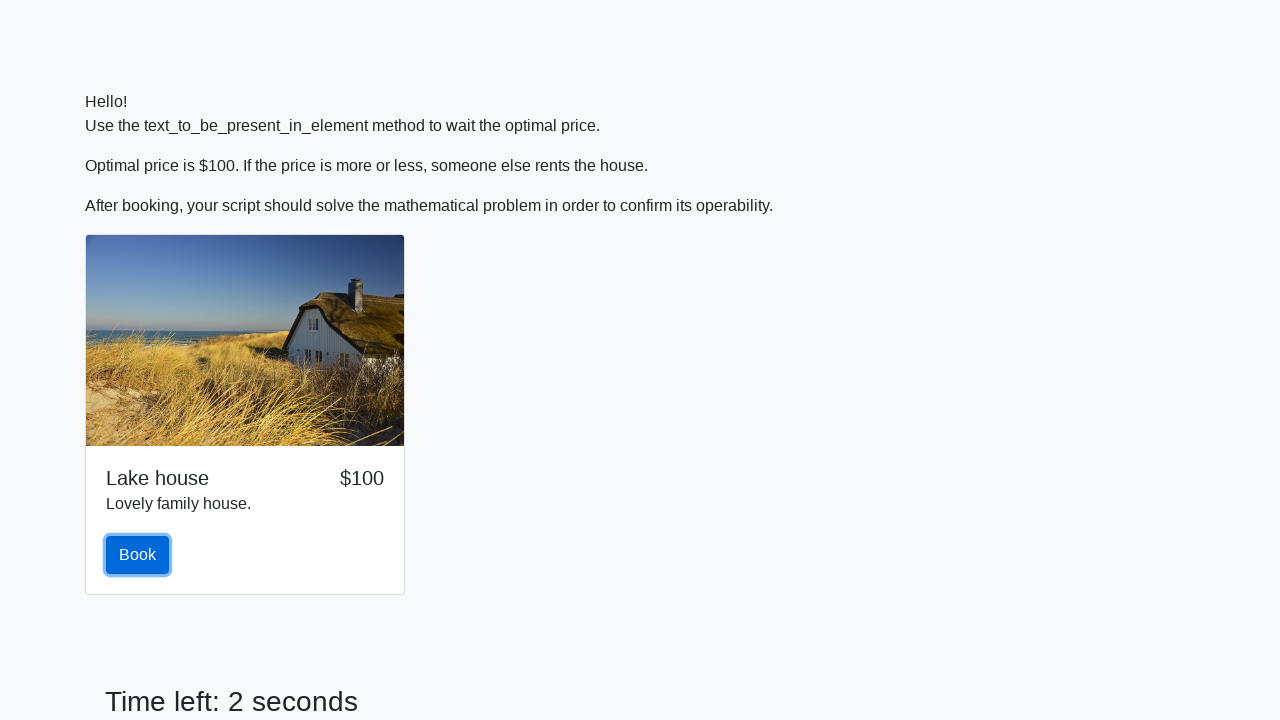

Calculated answer using formula log(abs(12*sin(545))): 2.482705506052213
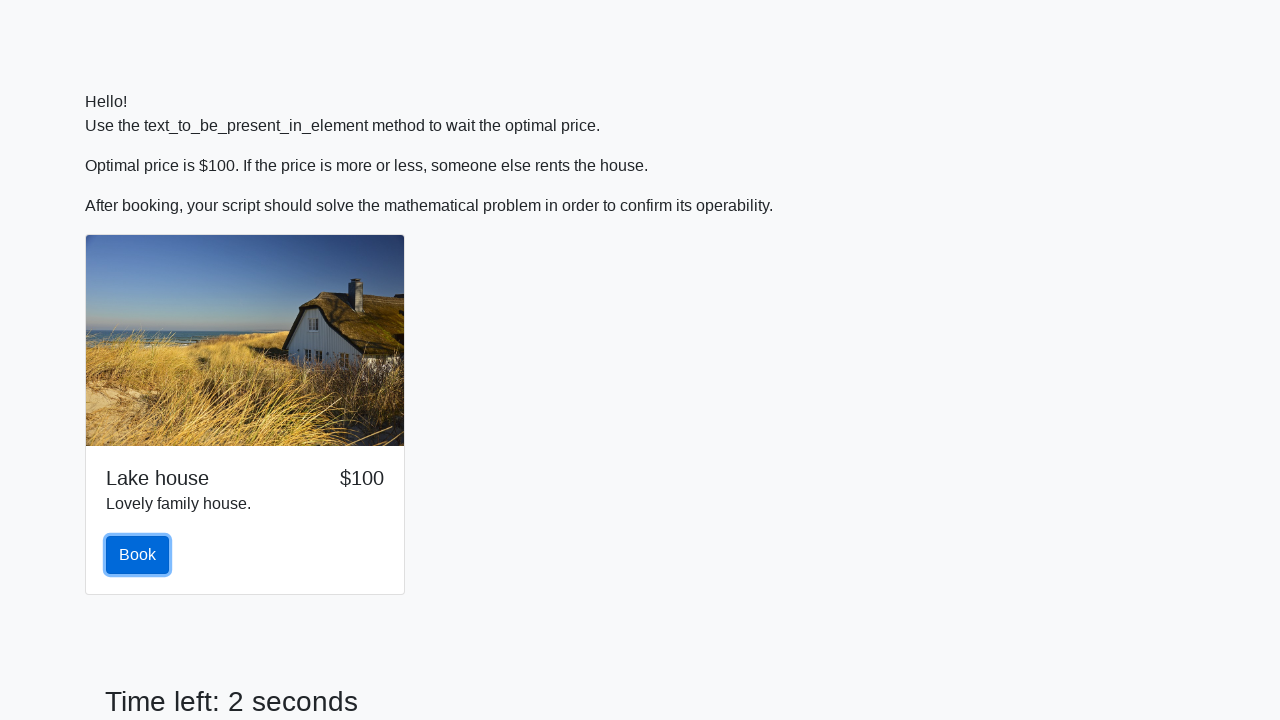

Scrolled to answer input field
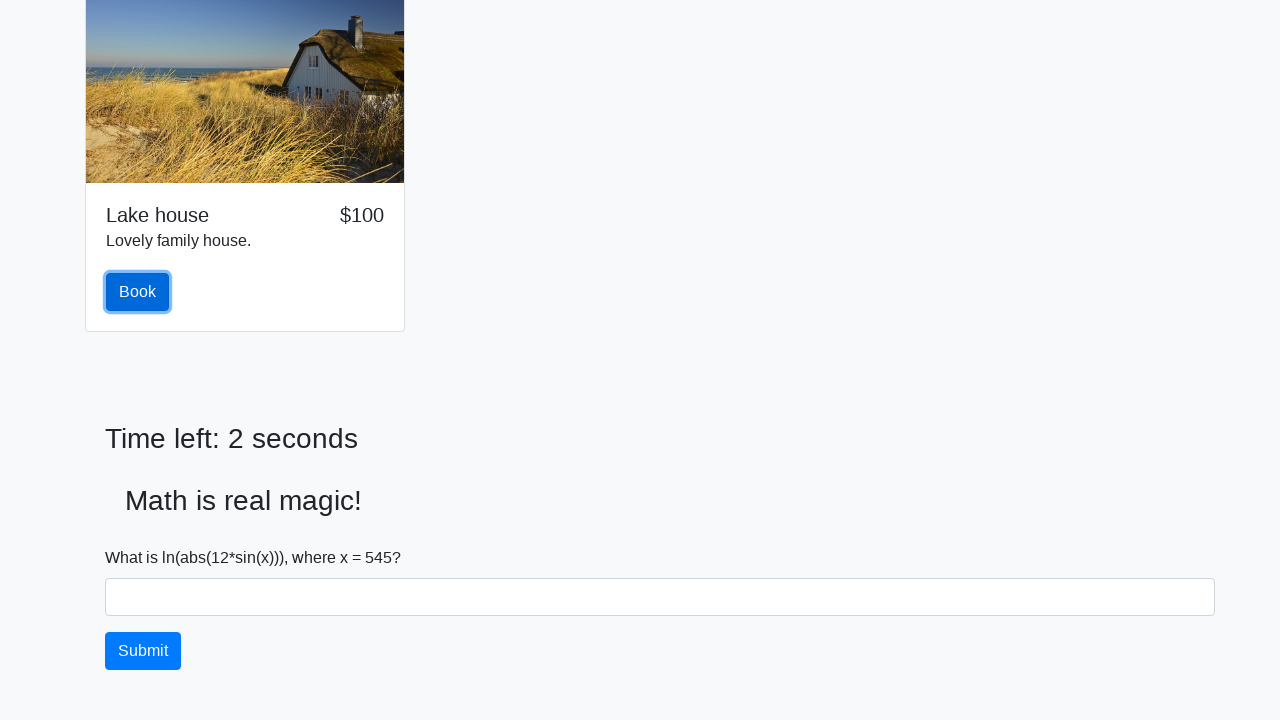

Filled answer field with calculated value: 2.482705506052213 on #answer
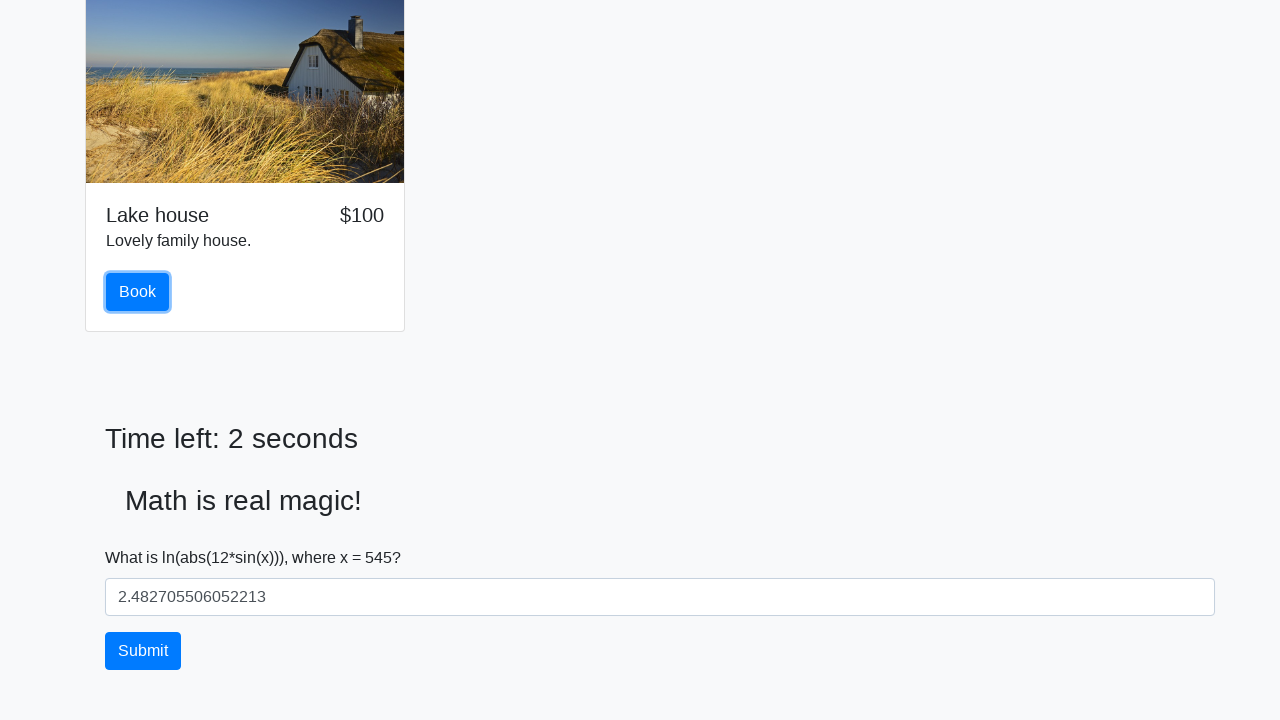

Clicked the solve button to submit answer at (143, 651) on #solve
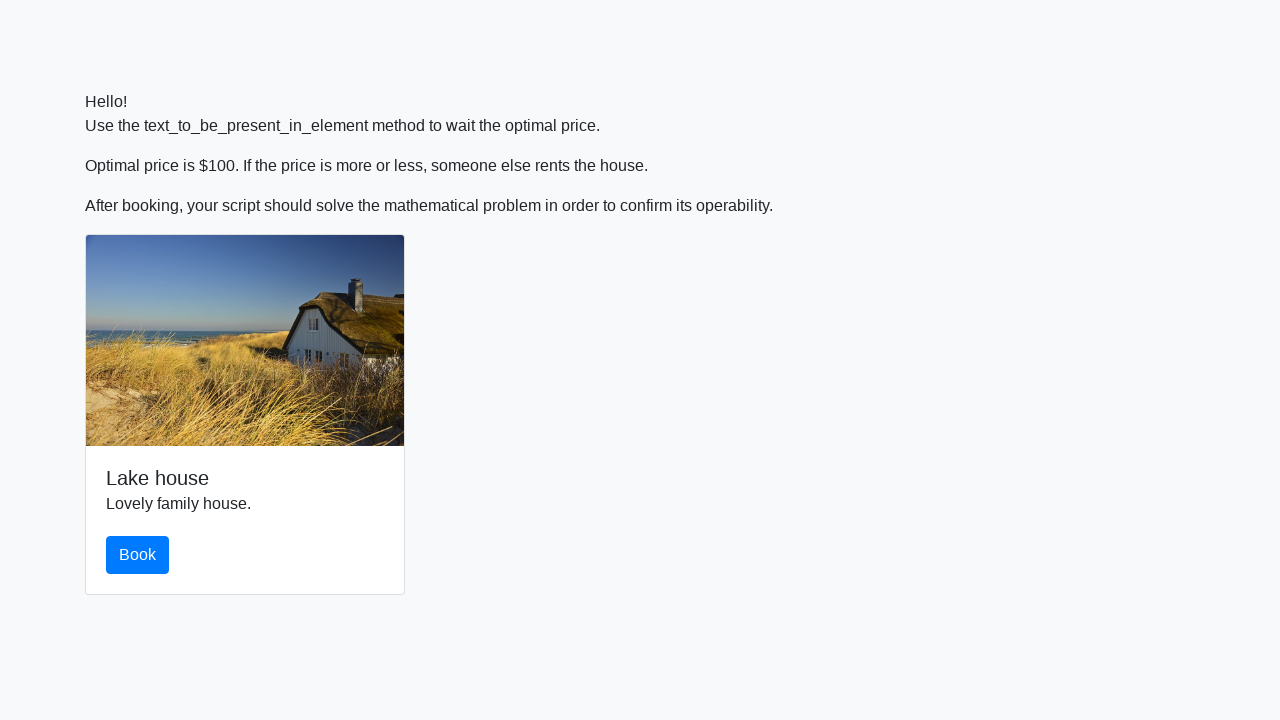

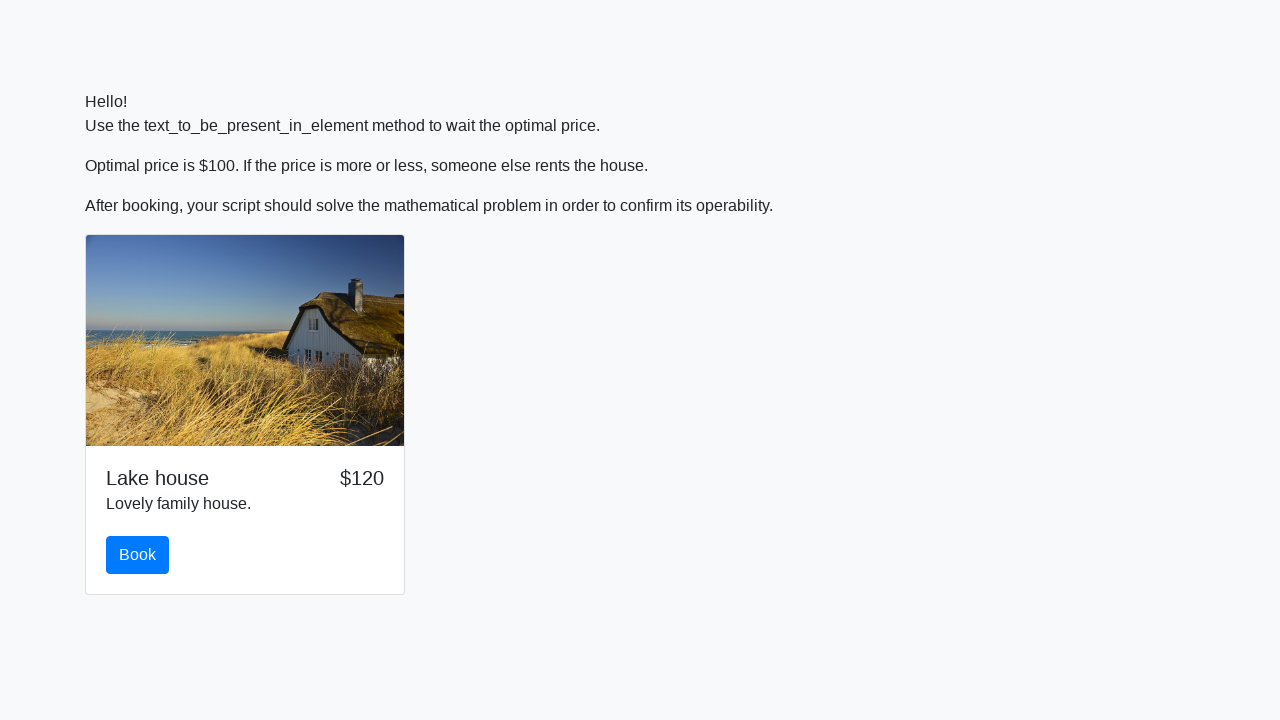